Tests navigation on W3Schools website by clicking on the Tutorials menu and then selecting the Learn Python tutorial link

Starting URL: https://www.w3schools.com/

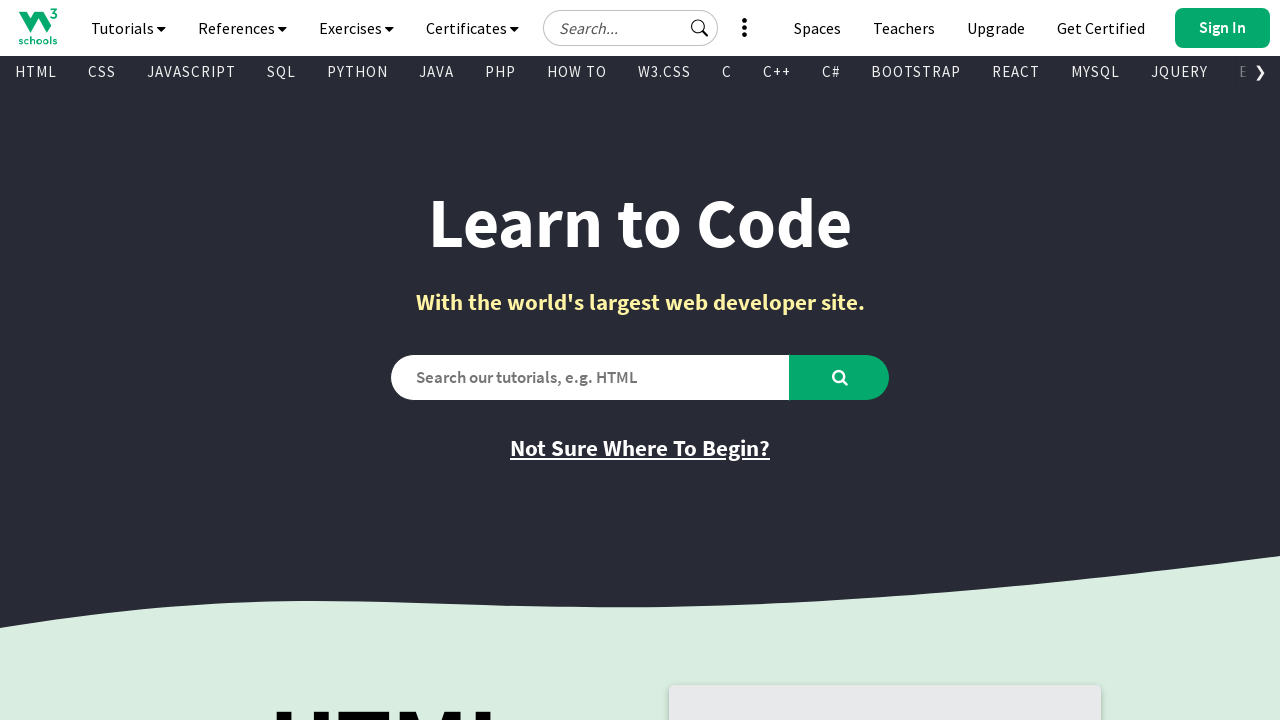

Clicked on Tutorials link in navigation at (128, 28) on text=Tutorials
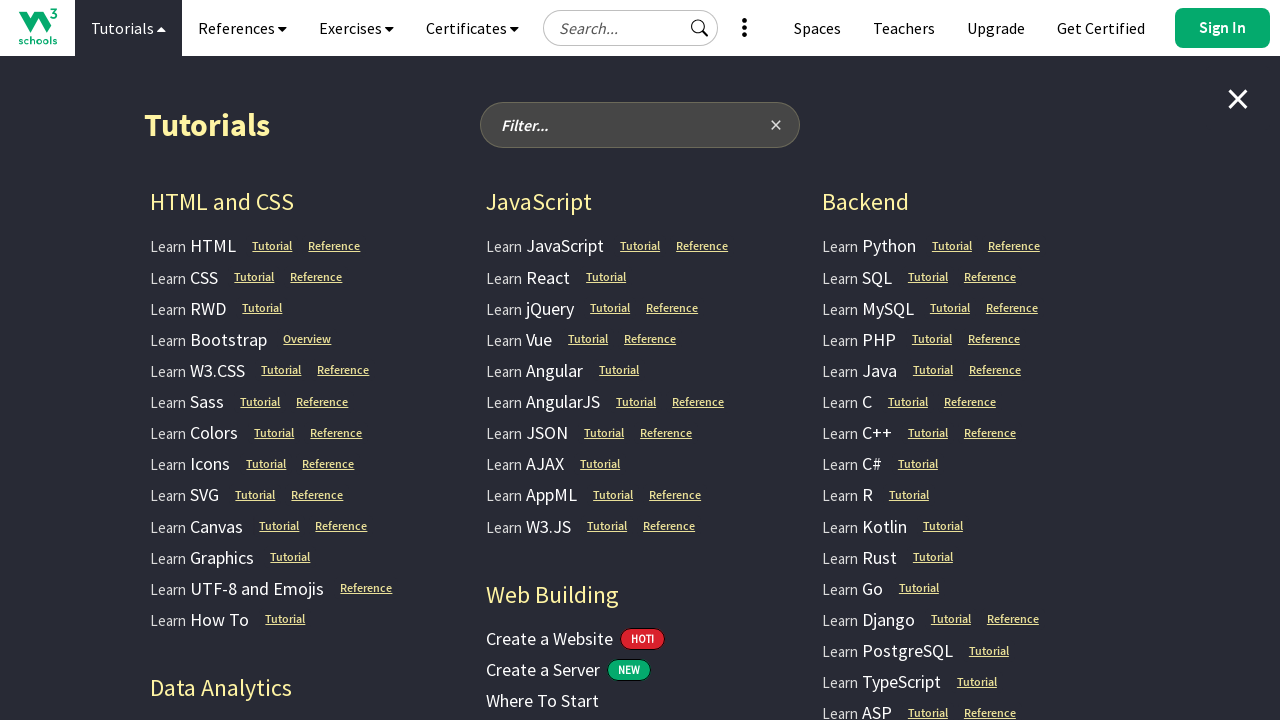

Waited for menu to appear
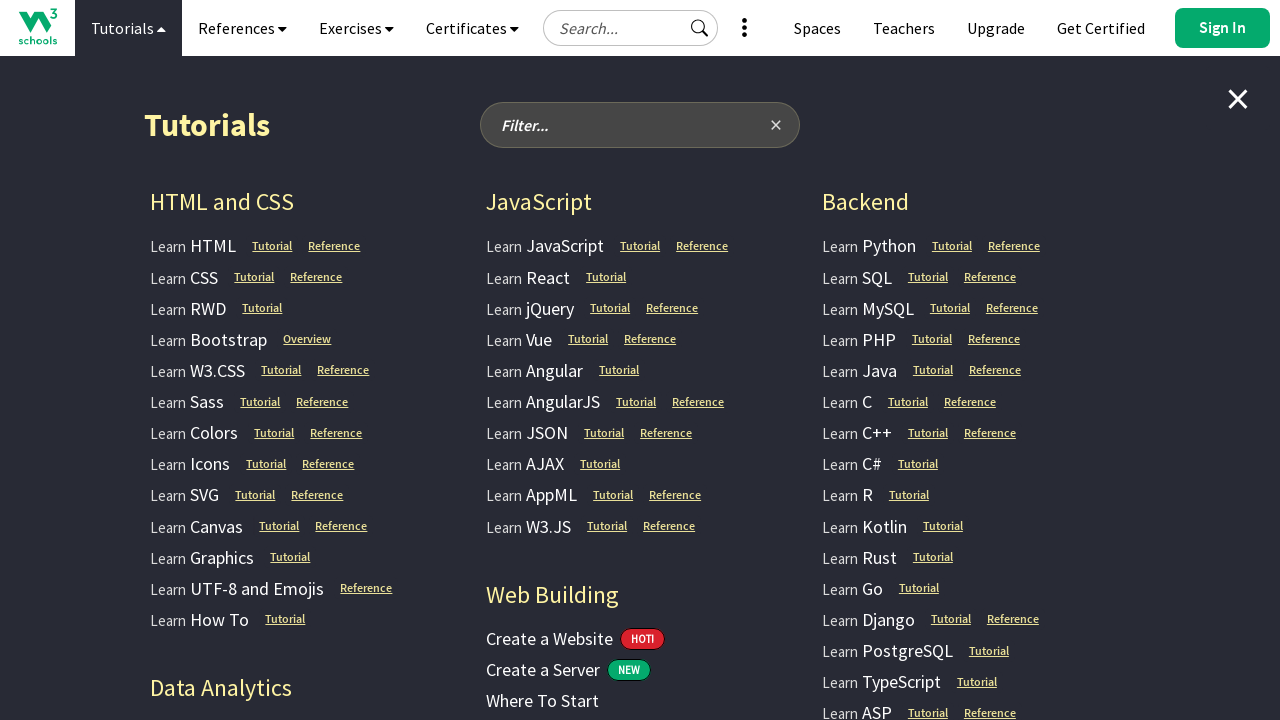

Clicked on Learn Python tutorial link at (869, 246) on text=Learn Python
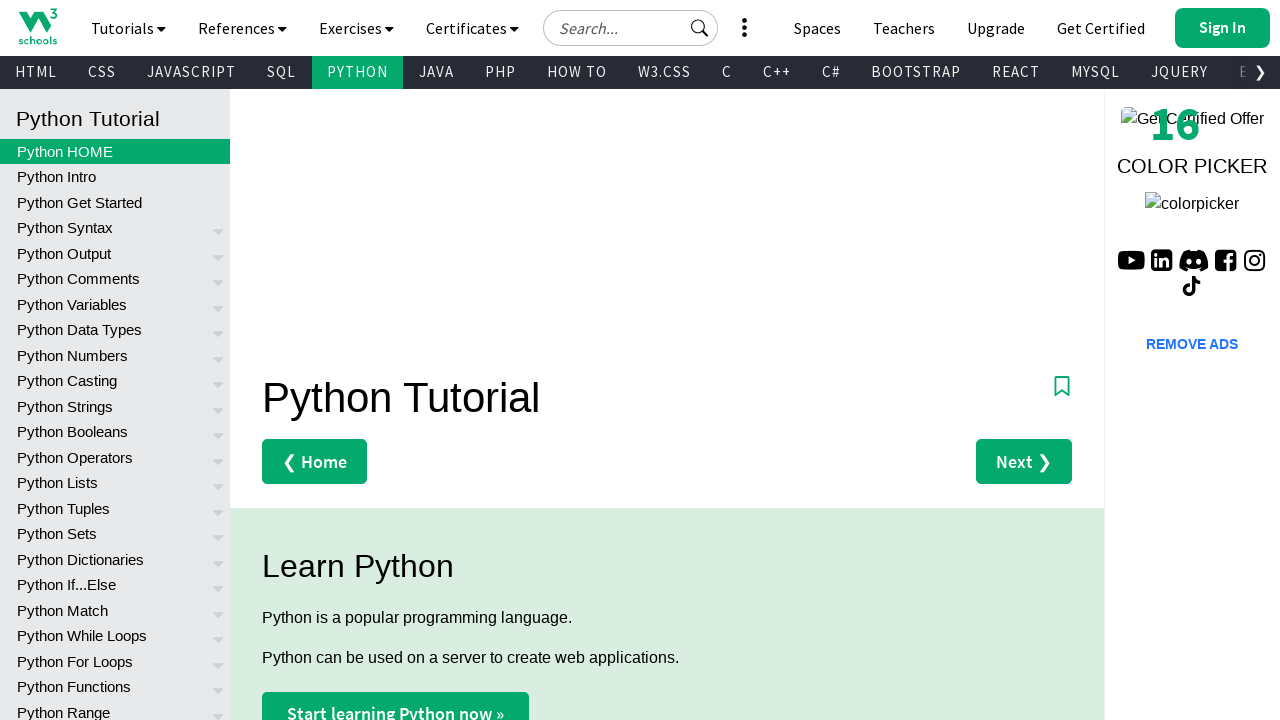

Python tutorial page loaded successfully
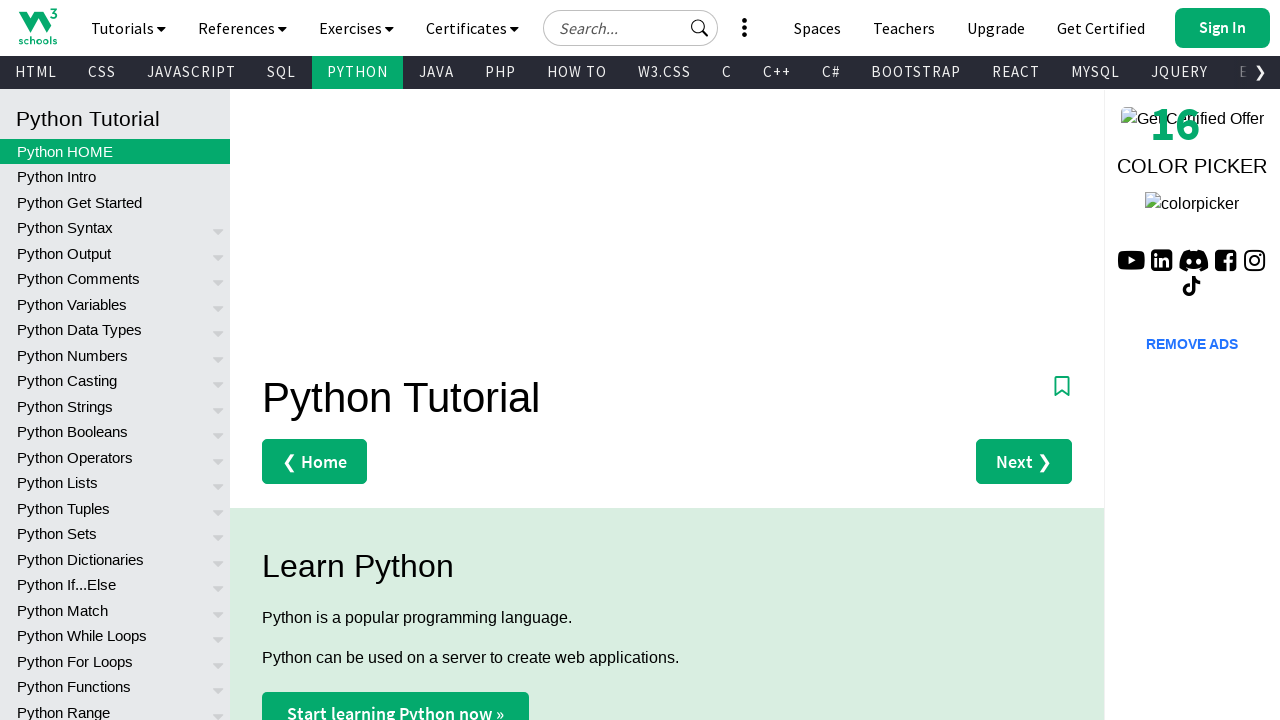

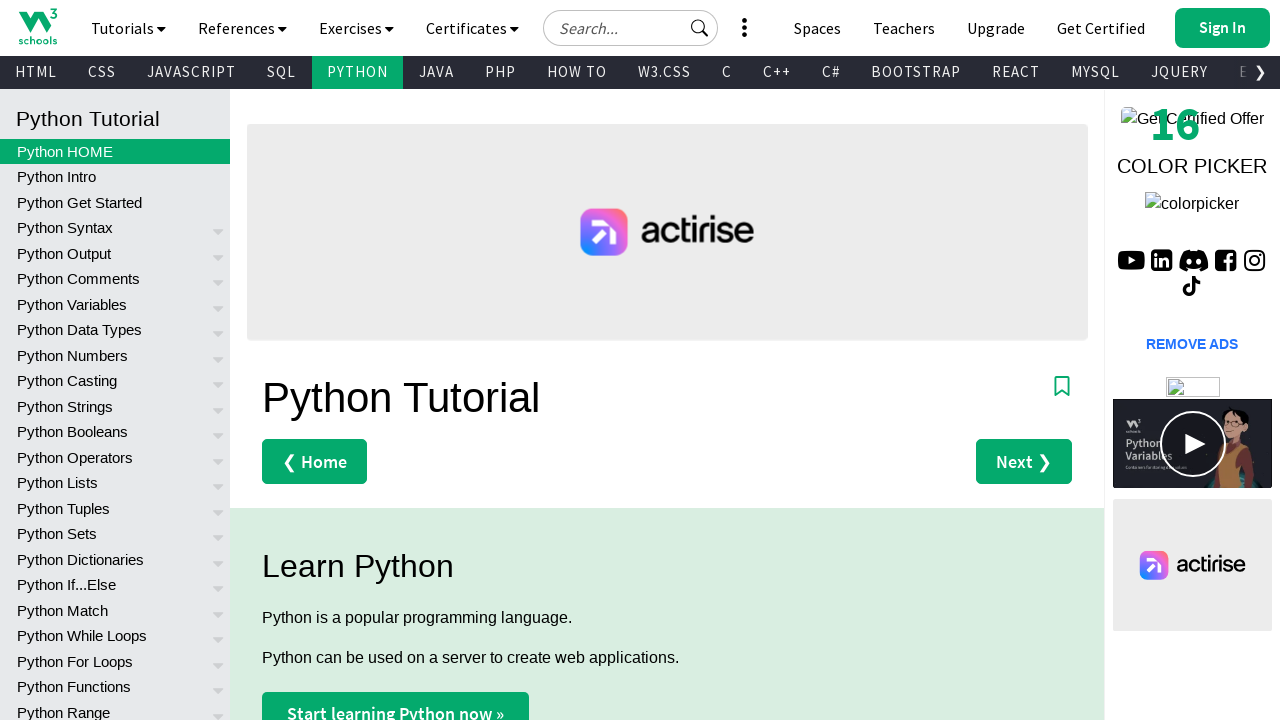